Fills out a text box form with user details including name, email, and addresses, then submits the form

Starting URL: https://demoqa.com/text-box

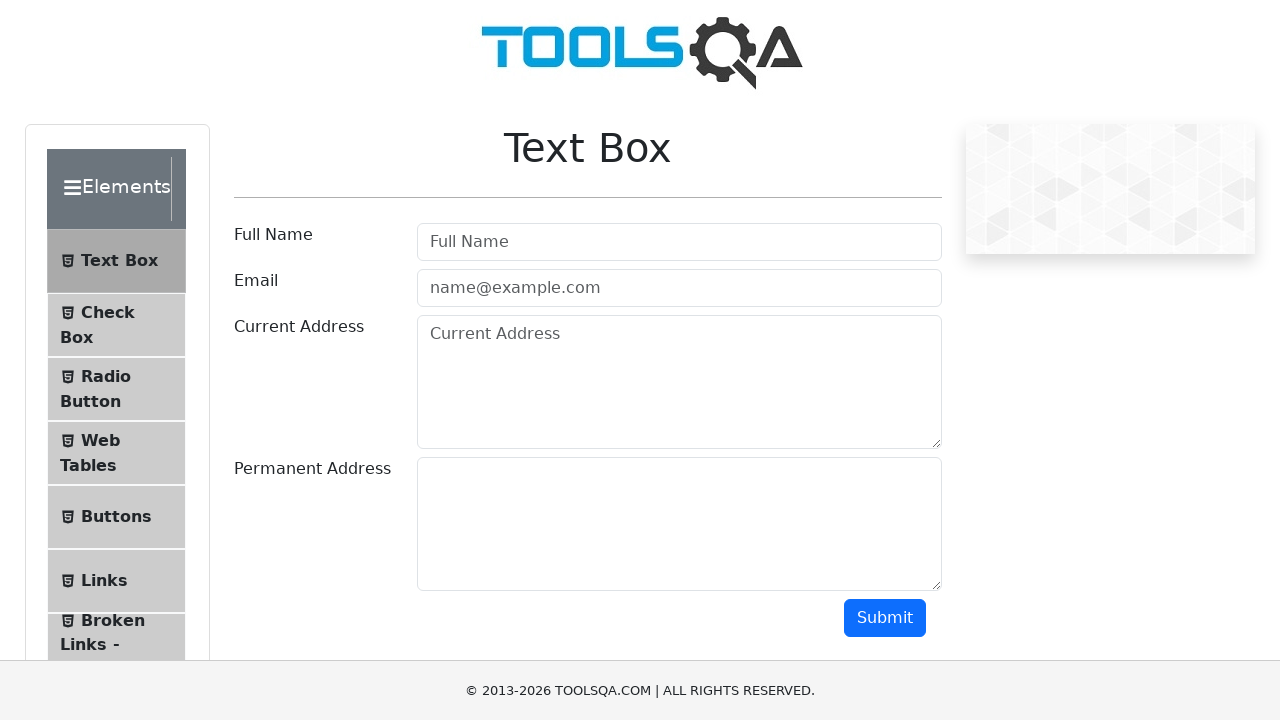

Filled user name field with 'vinod' on #userName
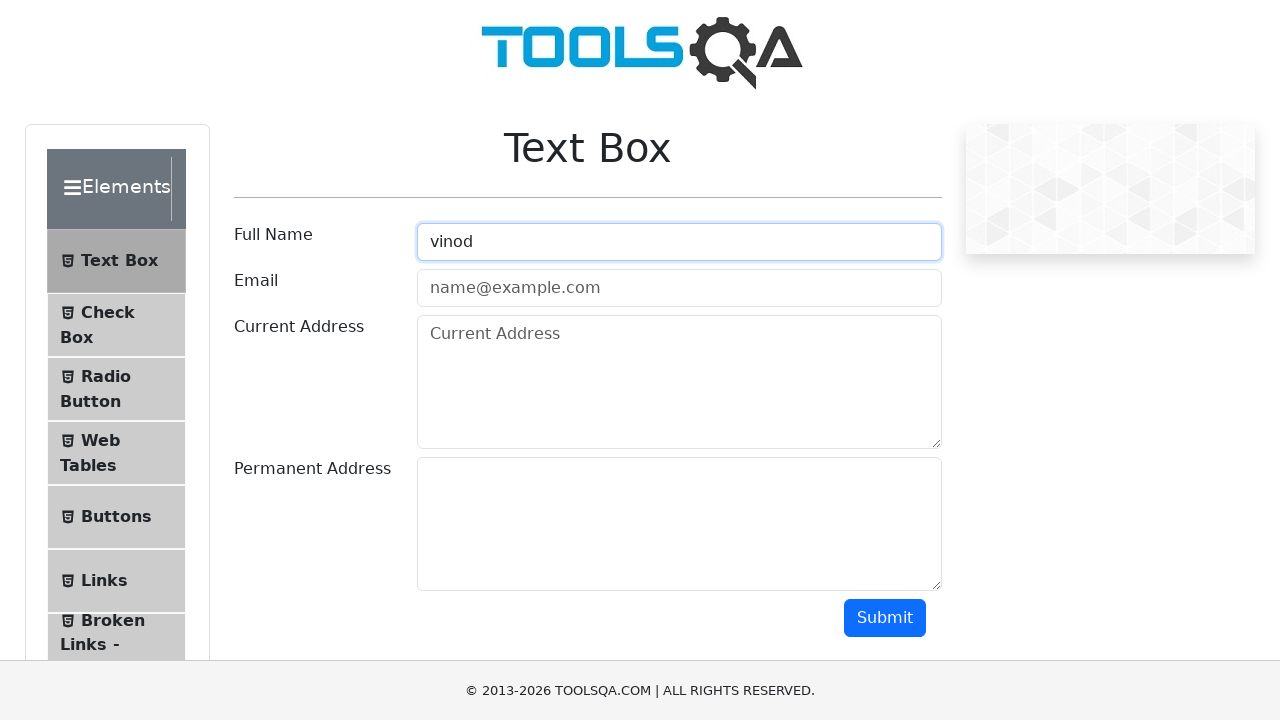

Filled email field with 'vinodvinu1043@gmail.com' on #userEmail
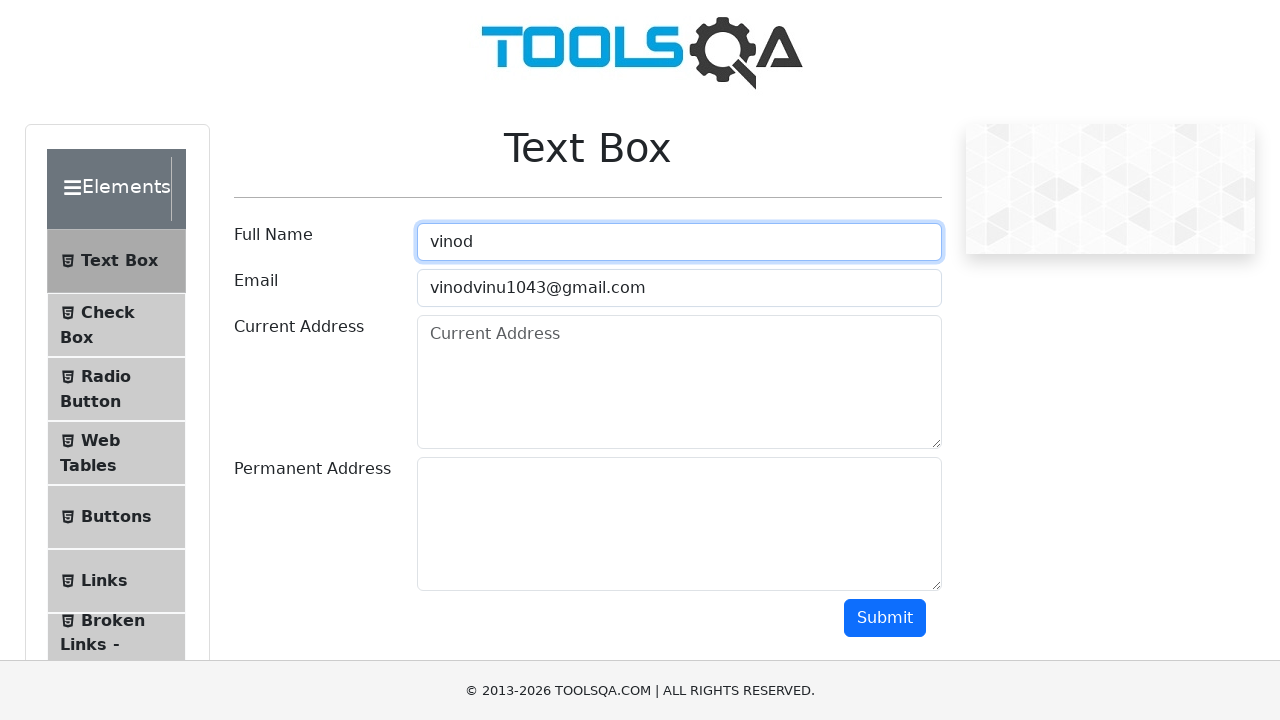

Filled current address field with 'bangalore' on textarea[placeholder='Current Address']
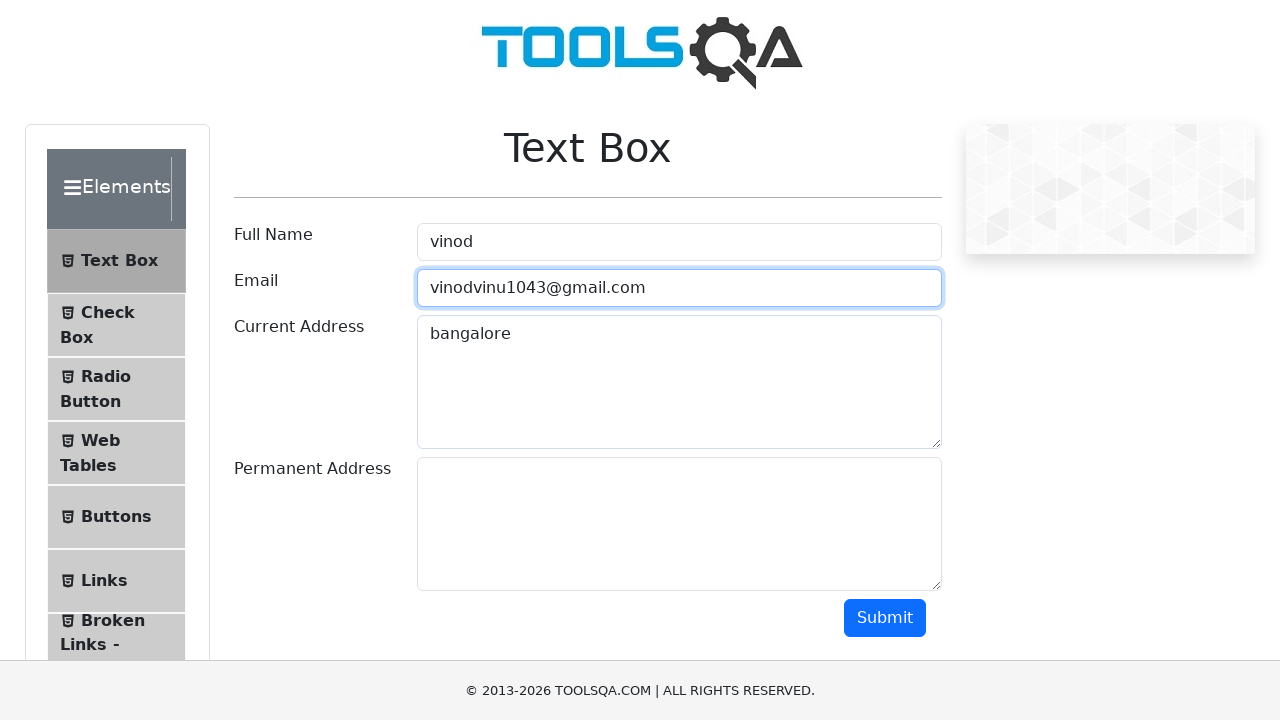

Filled permanent address field with 'punganur' on textarea#permanentAddress
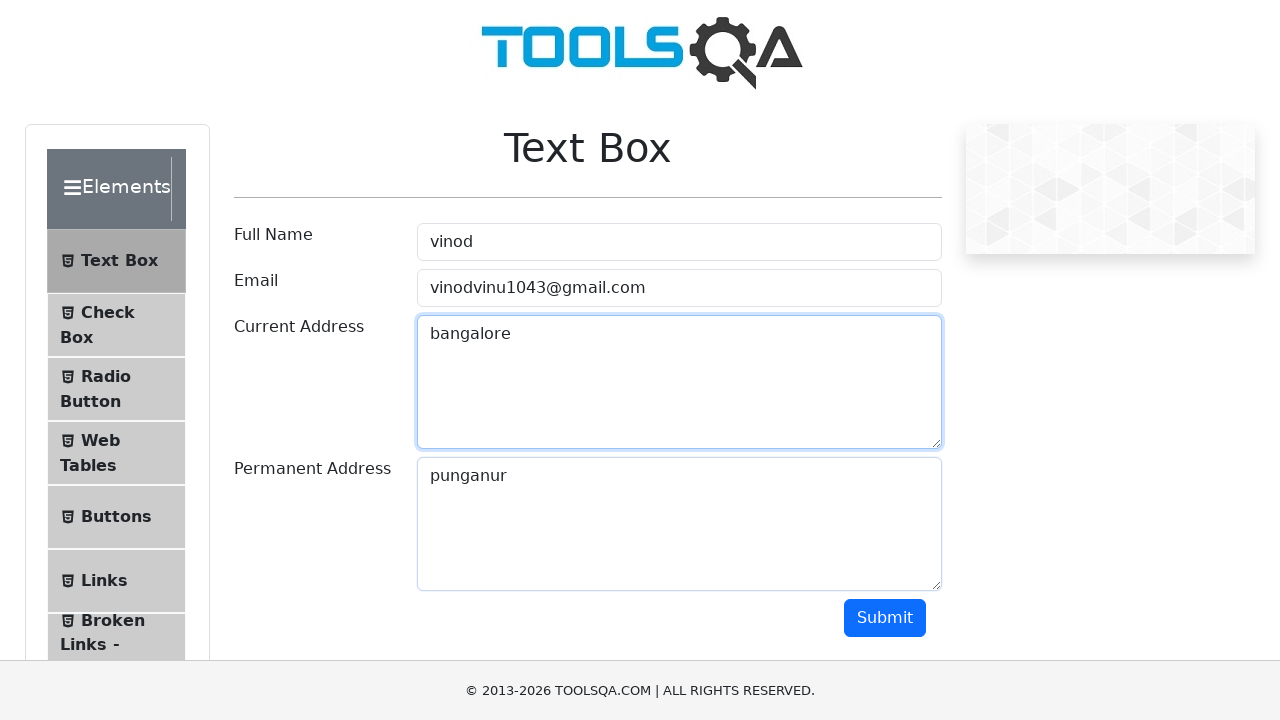

Clicked submit button to submit the form at (885, 618) on button#submit
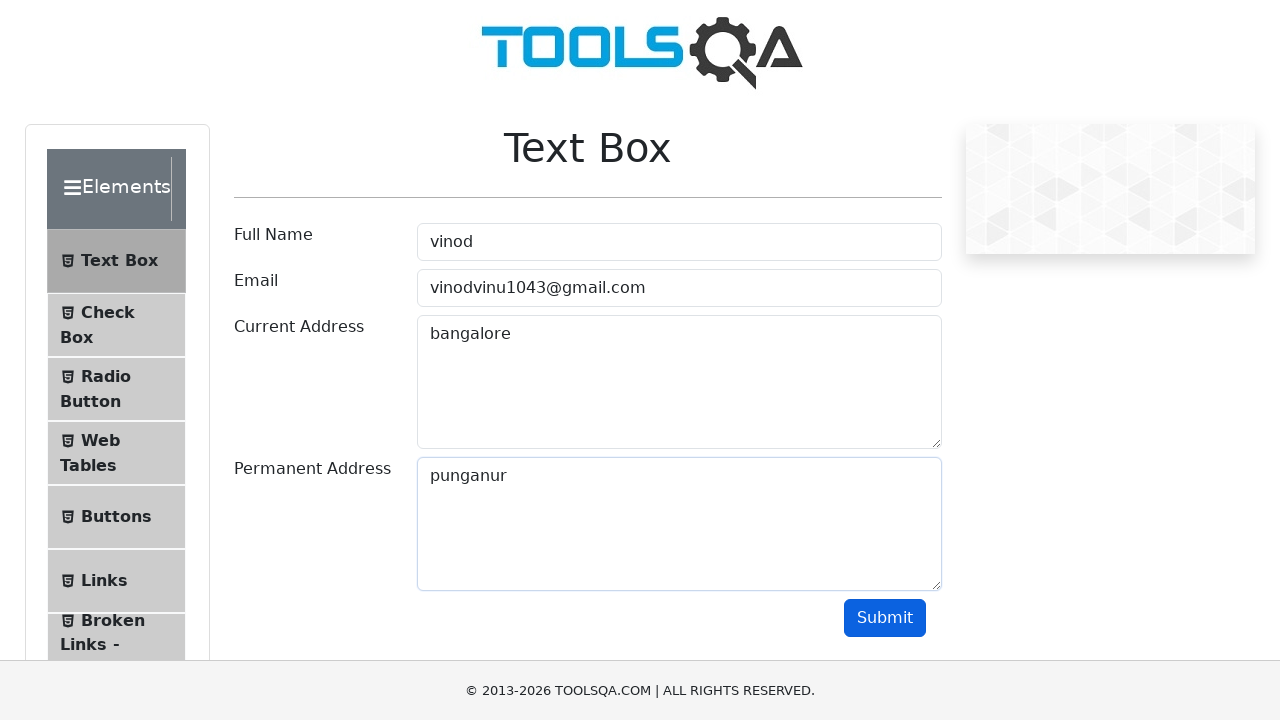

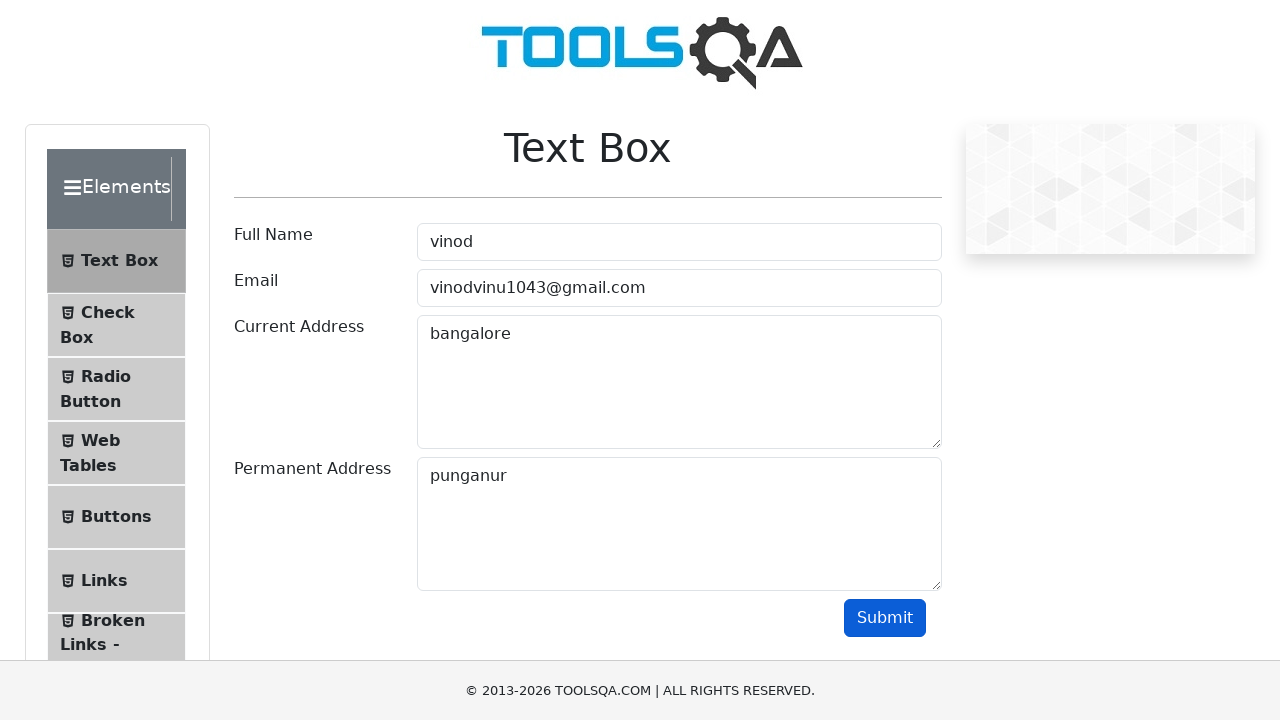